Navigates to the RedBus homepage and verifies the page loads by checking the title

Starting URL: https://www.redbus.in/

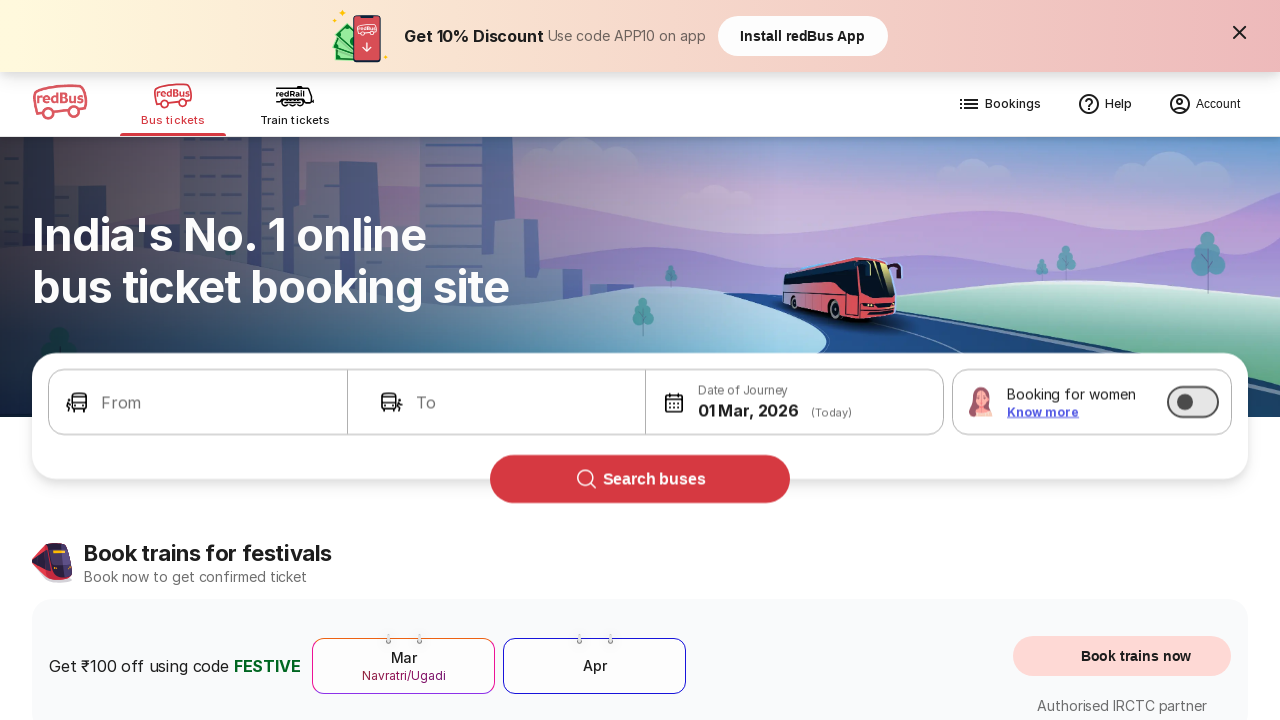

Waited for page to reach domcontentloaded state
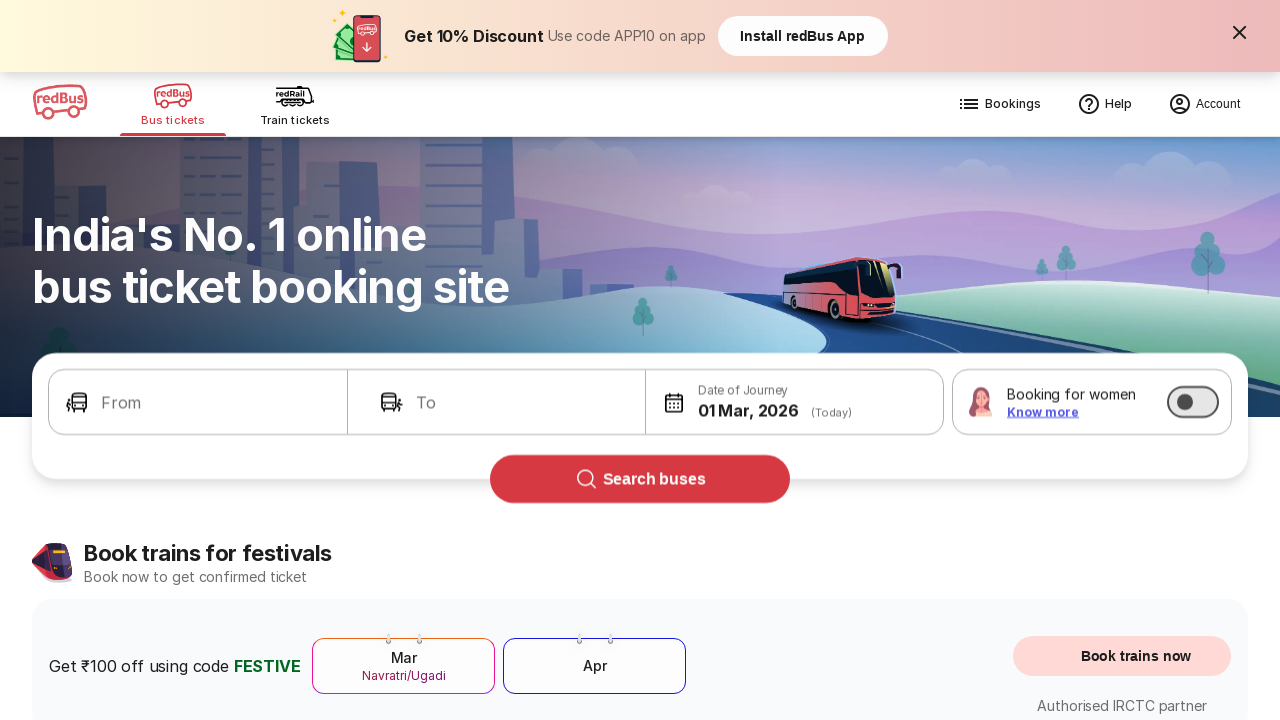

Retrieved page title: Bus Booking Online and Train Tickets at Lowest Price - redBus
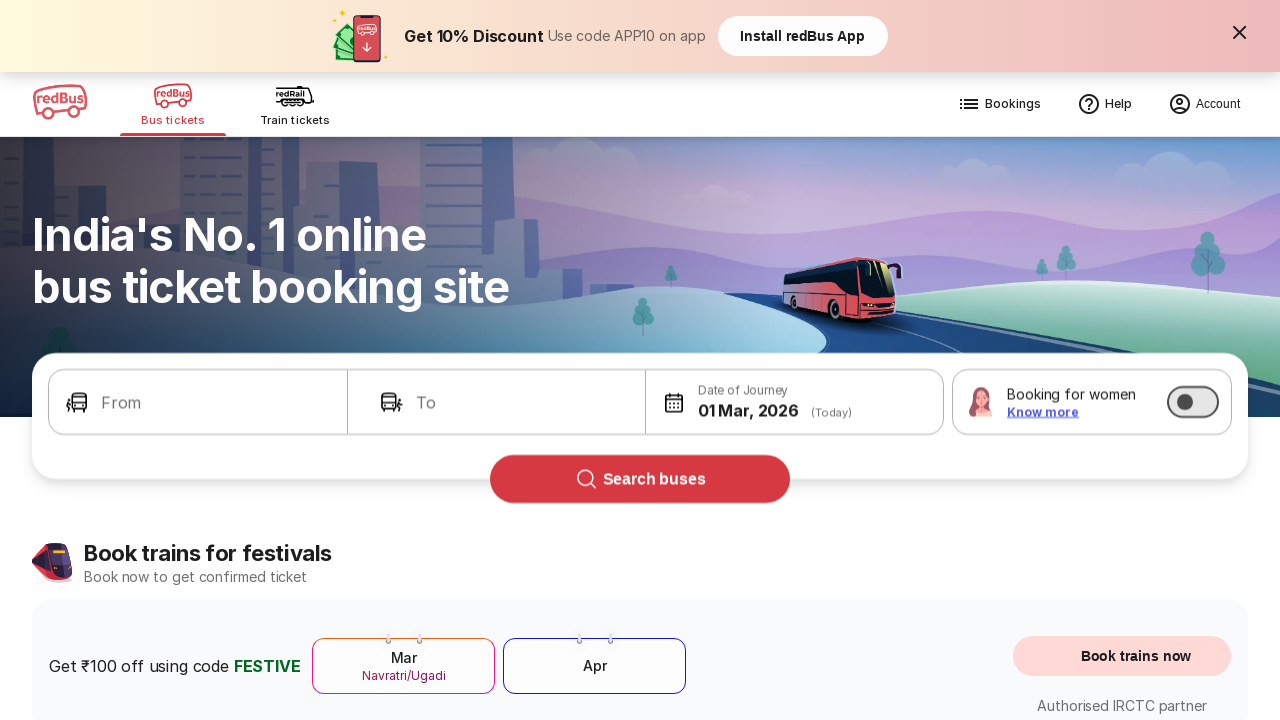

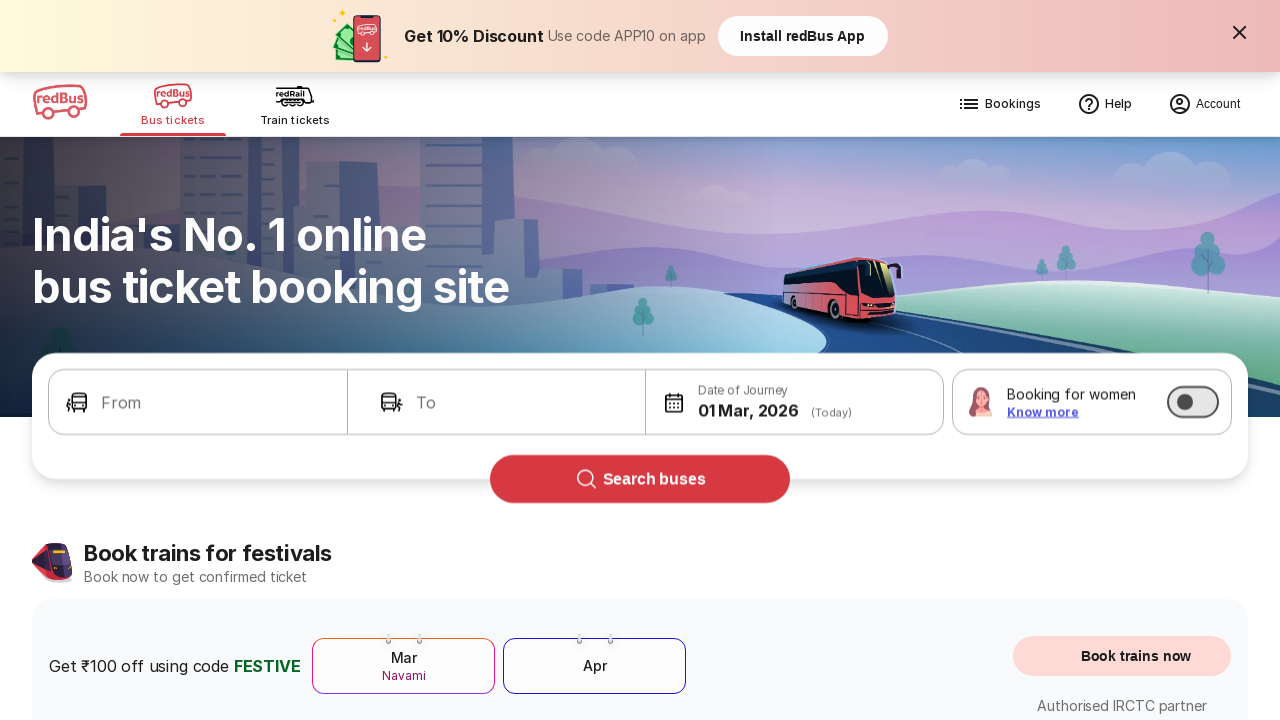